Launches the TCS (Tata Consultancy Services) website homepage and verifies it loads successfully

Starting URL: https://www.tcs.com/

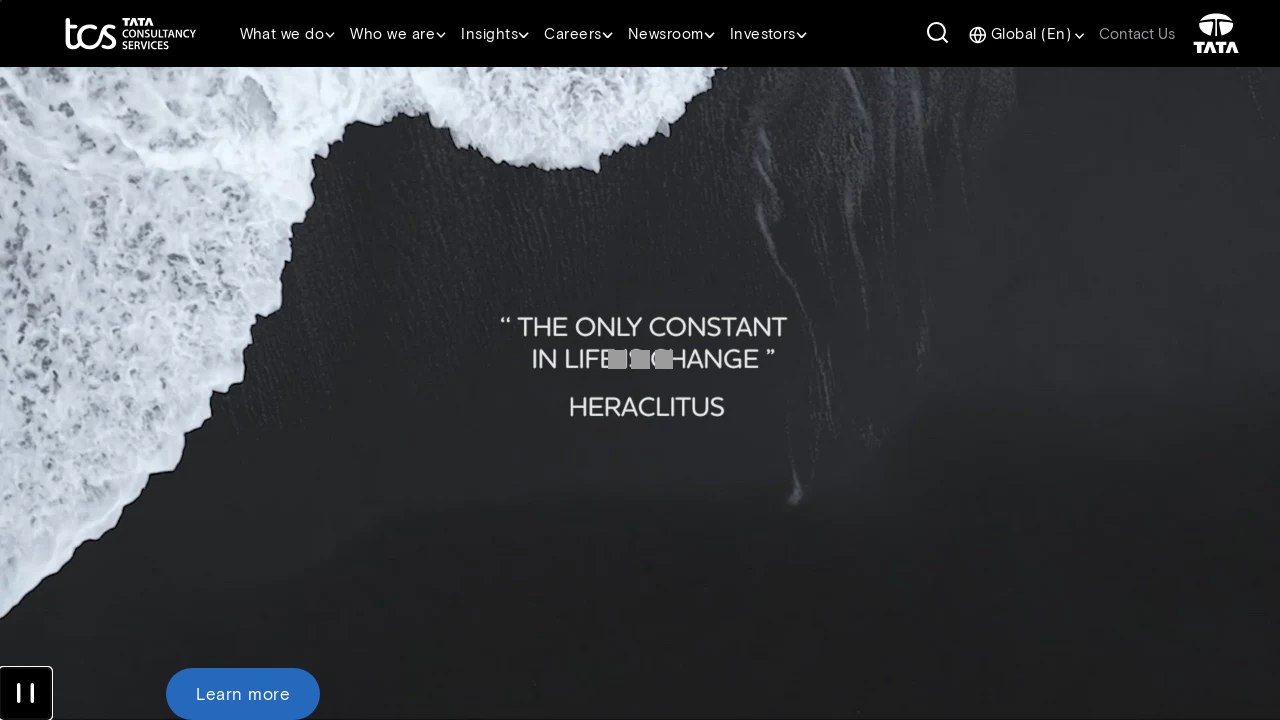

Waited for page to reach domcontentloaded state
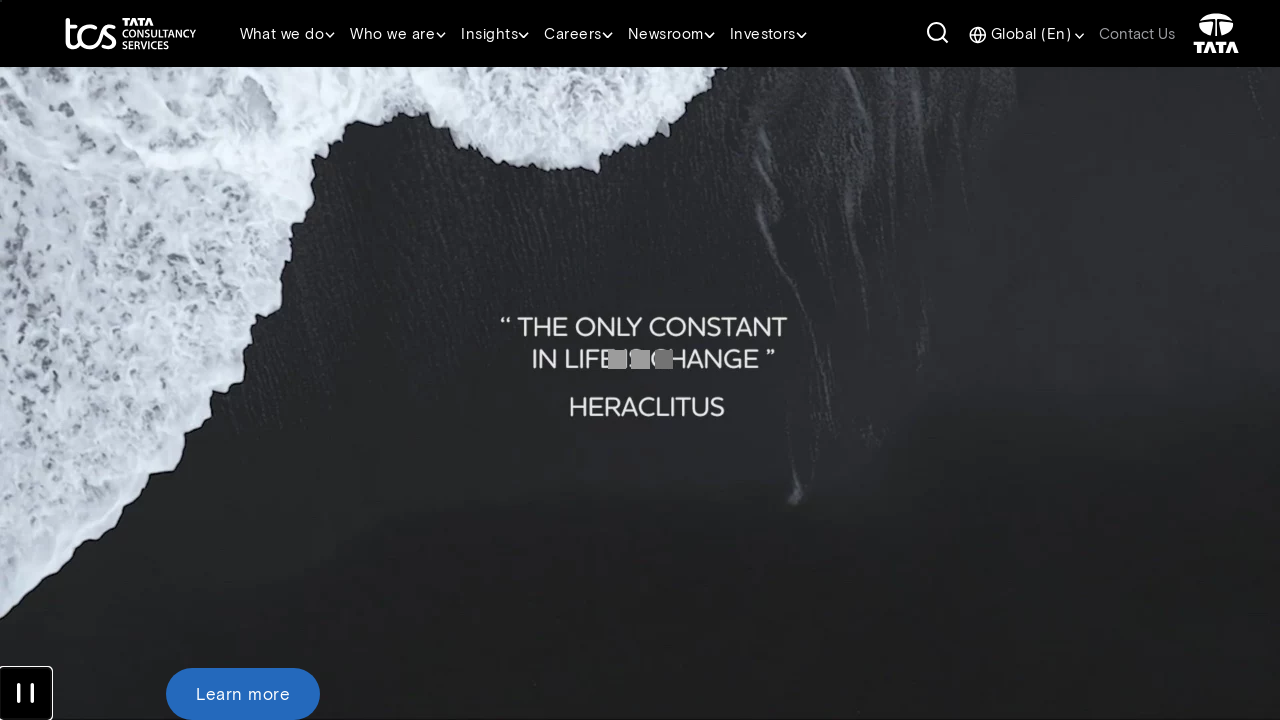

Verified body element is present on TCS homepage
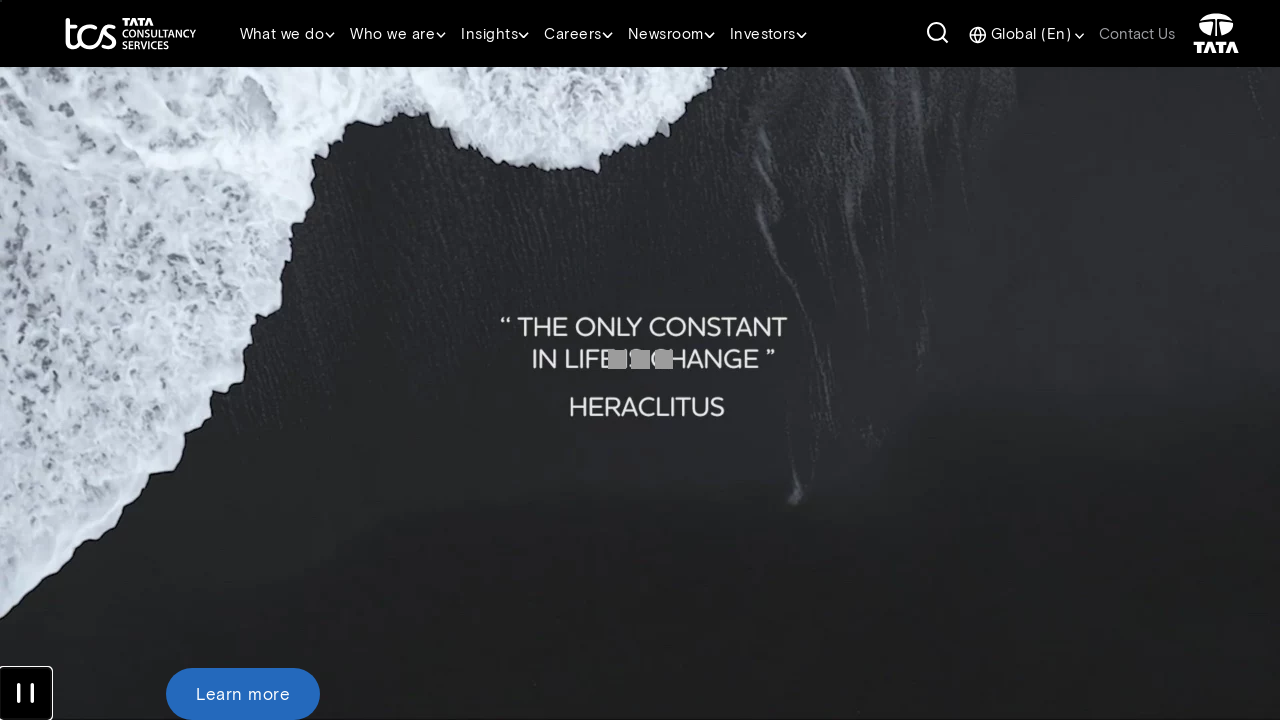

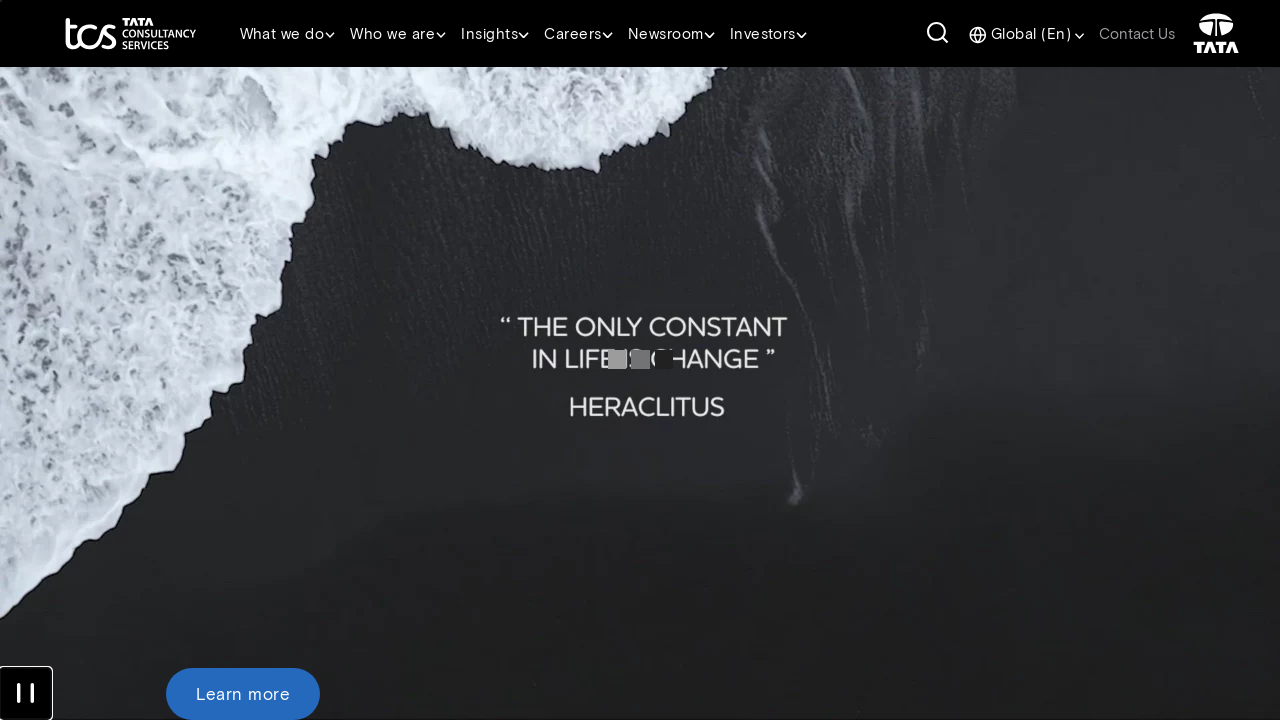